Navigates to the Nykaa e-commerce website and verifies the page loads successfully.

Starting URL: https://www.nykaa.com/

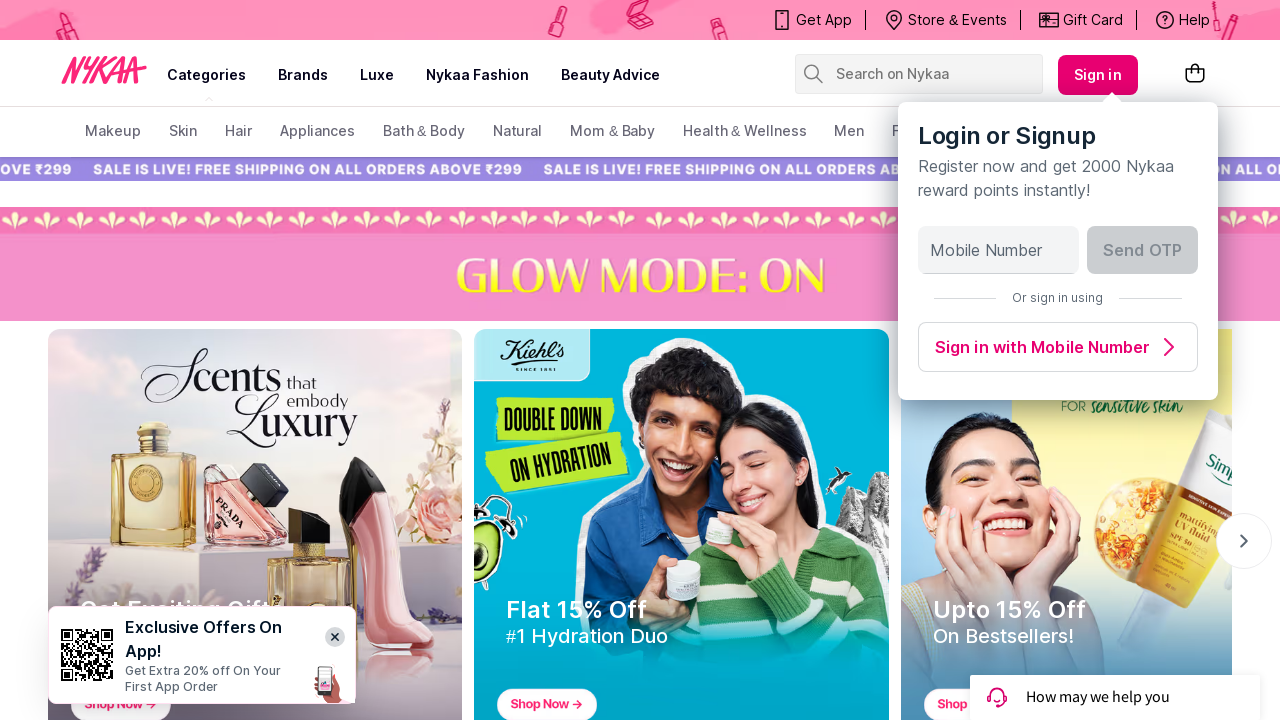

Waited for page DOM content to load
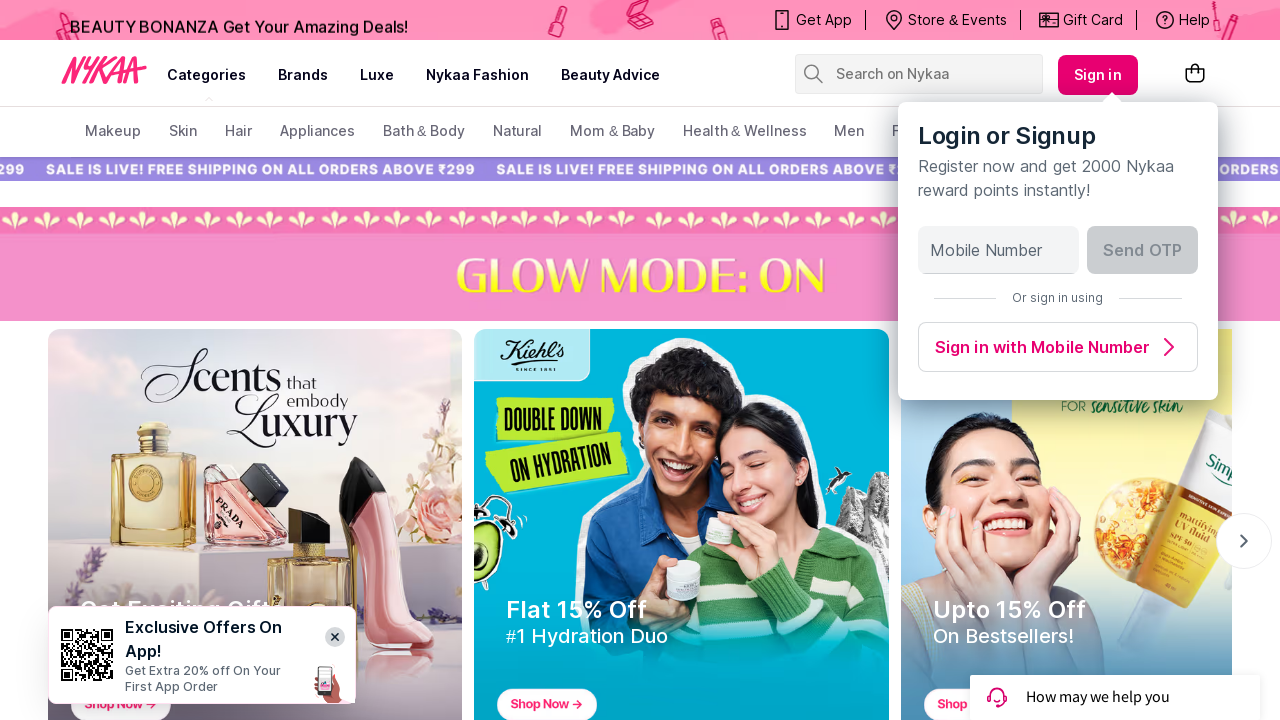

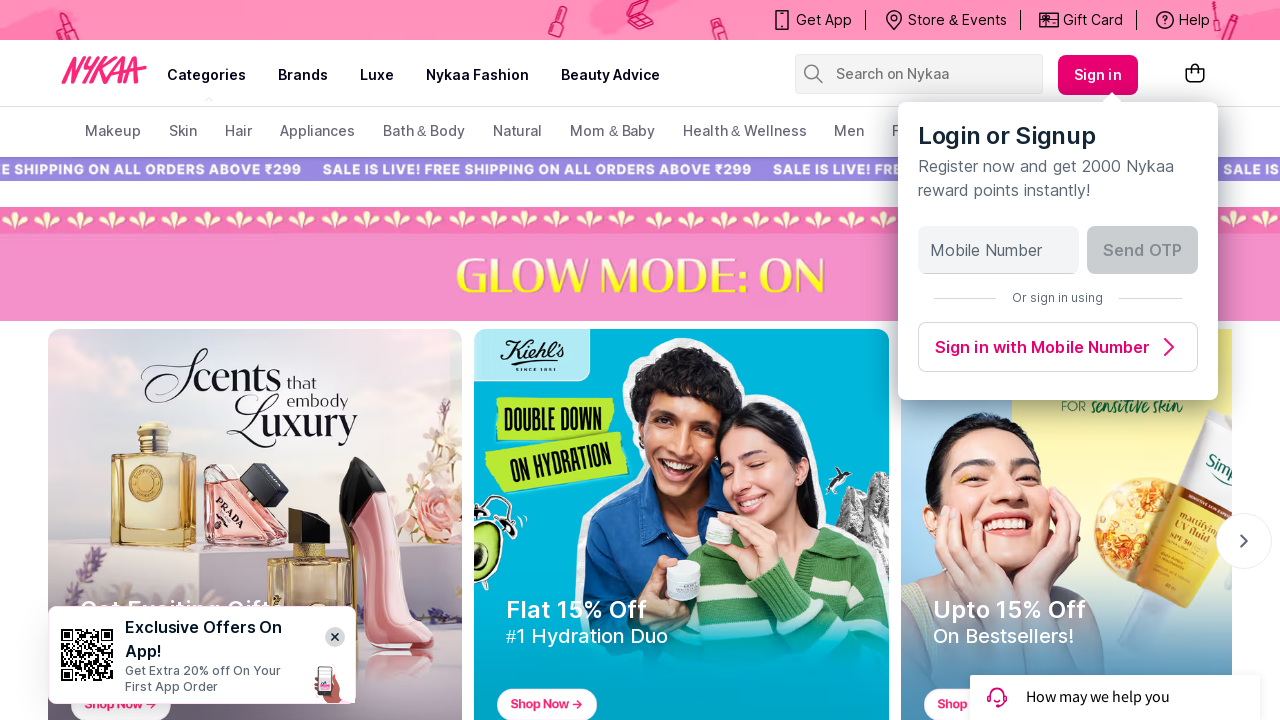